Tests checkbox functionality by navigating to a checkboxes page, locating all checkbox elements, and verifying their checked states using both attribute lookup and isChecked methods.

Starting URL: http://the-internet.herokuapp.com/checkboxes

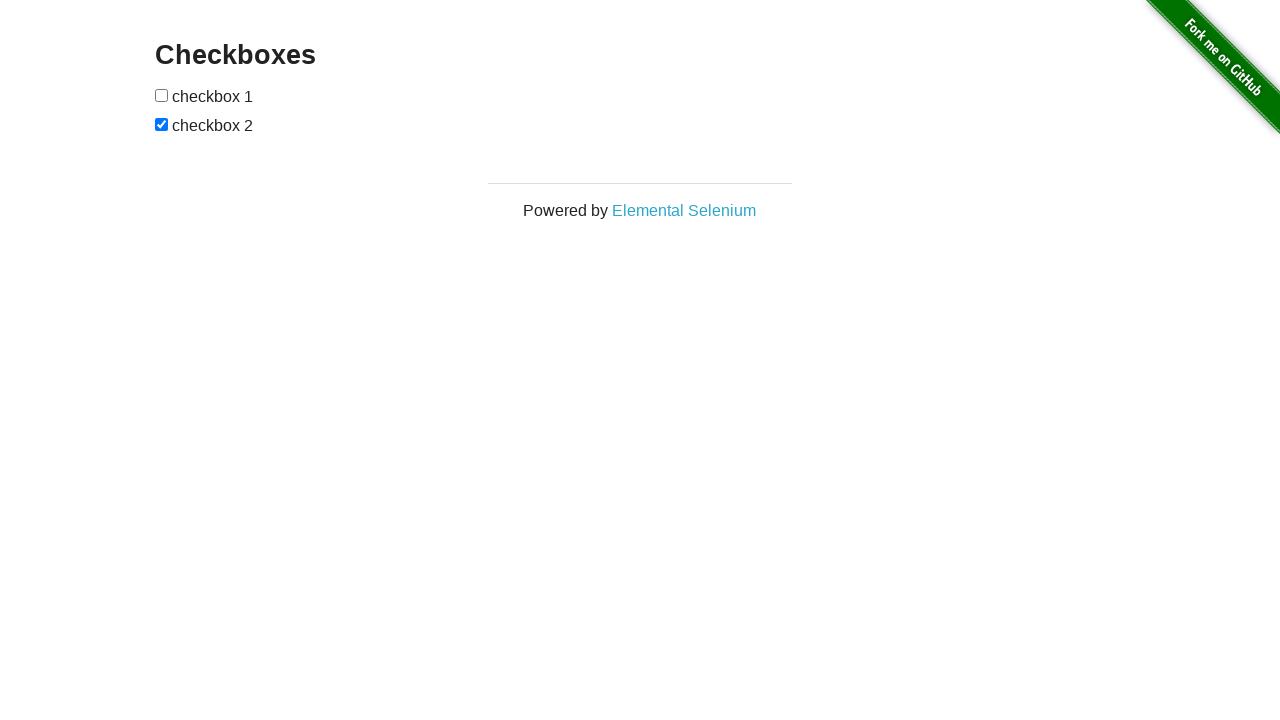

Waited for checkboxes to load on the page
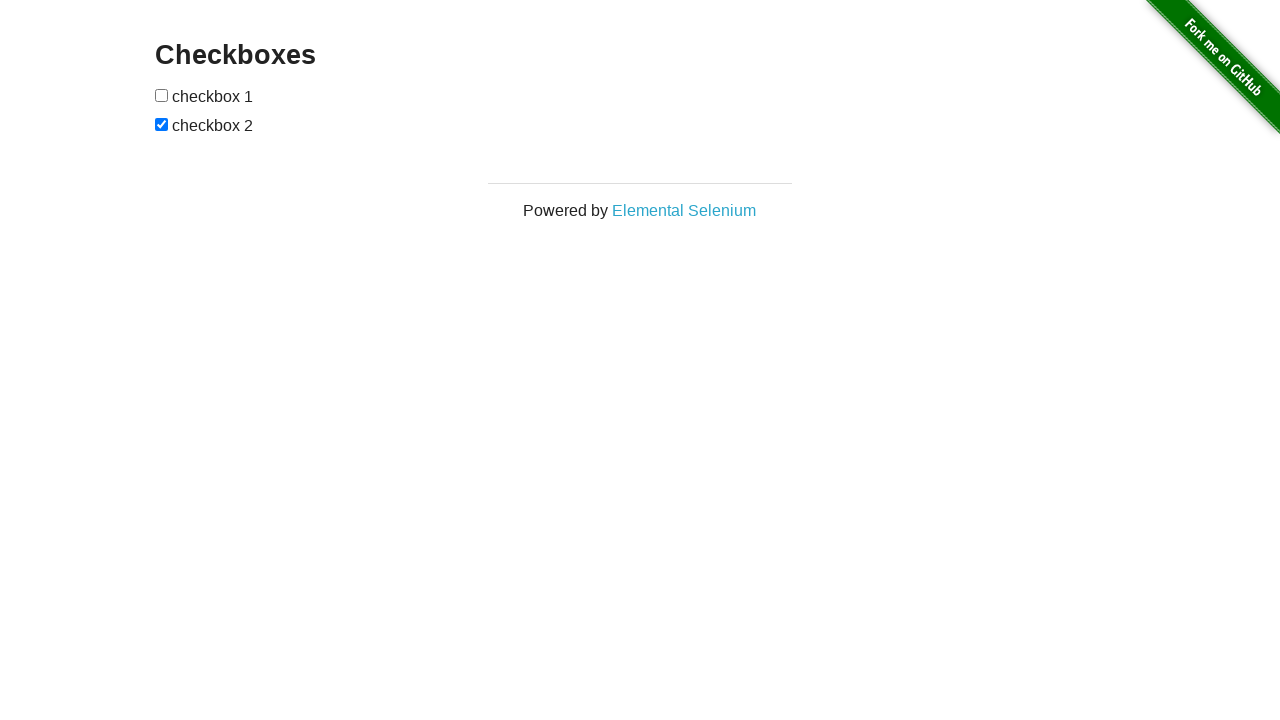

Located all checkbox elements on the page
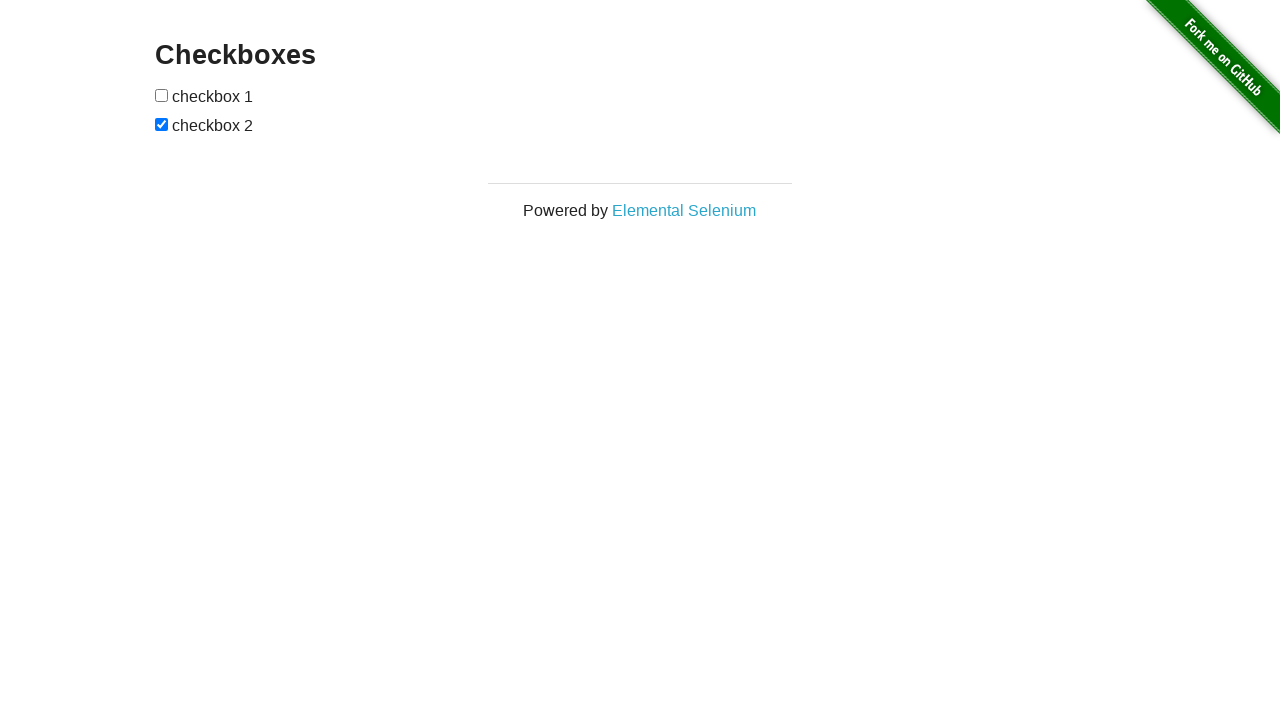

Selected the first checkbox element
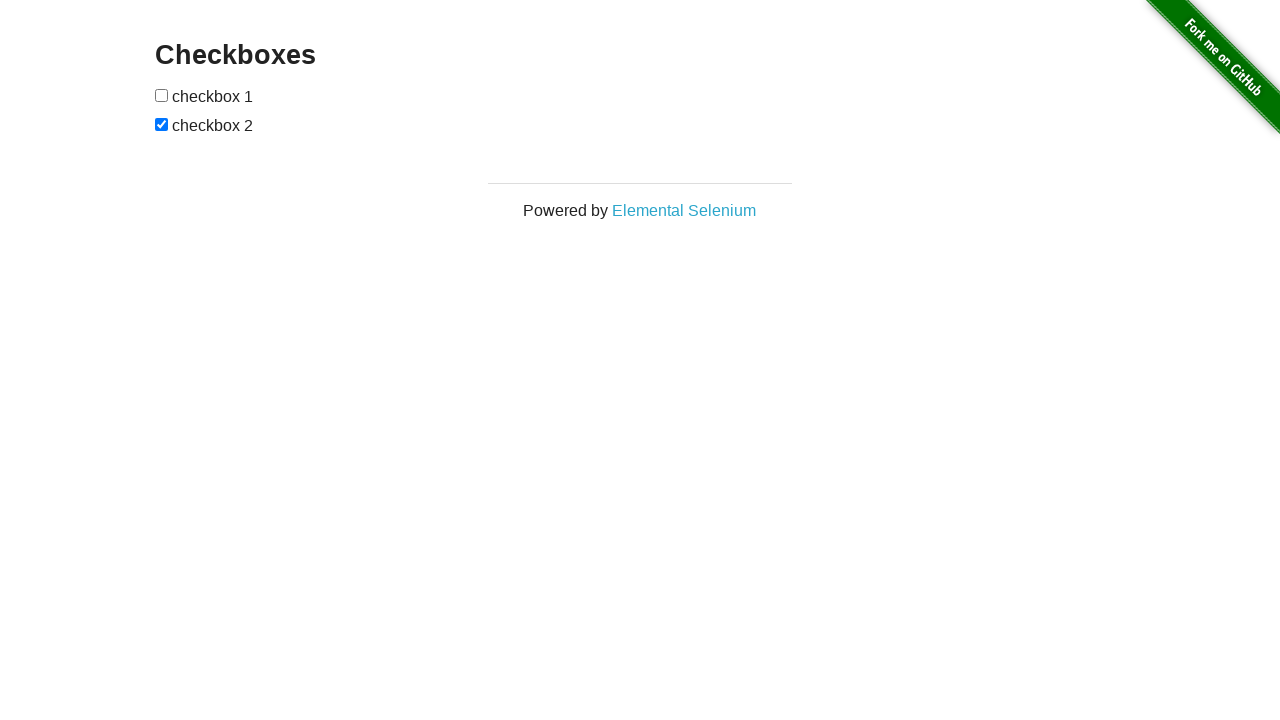

Verified first checkbox is unchecked by default
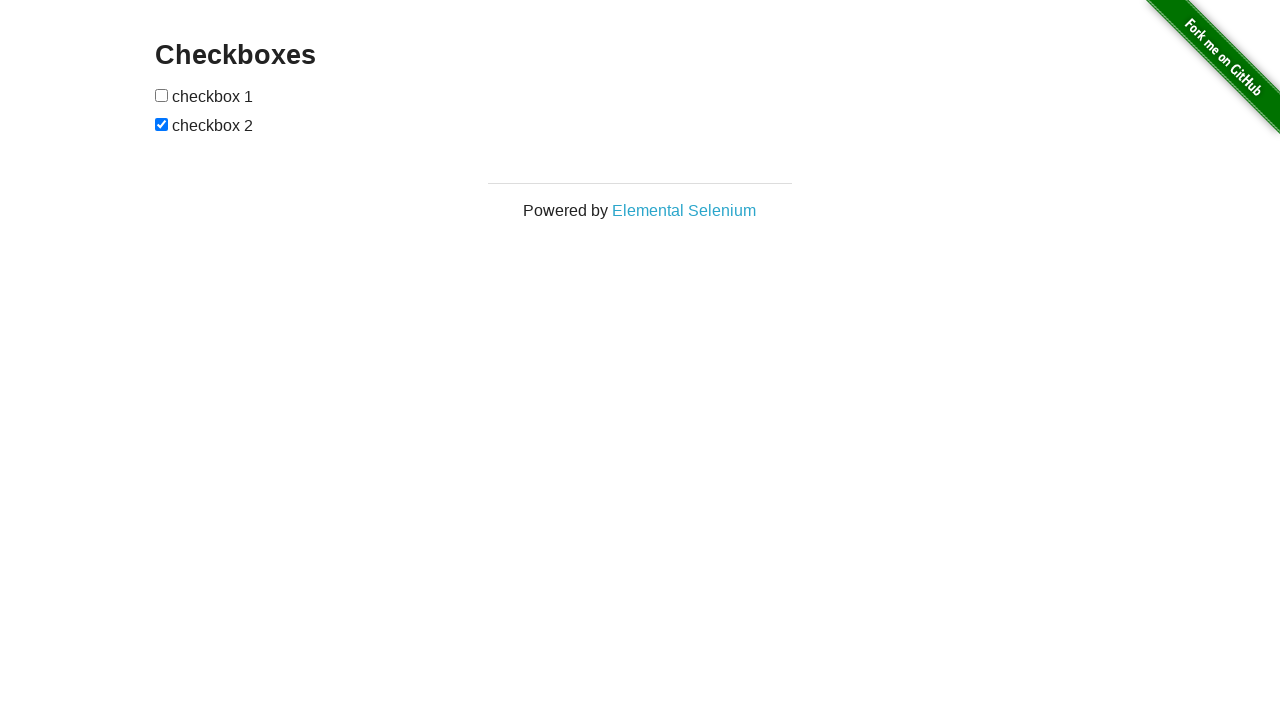

Selected the second checkbox element
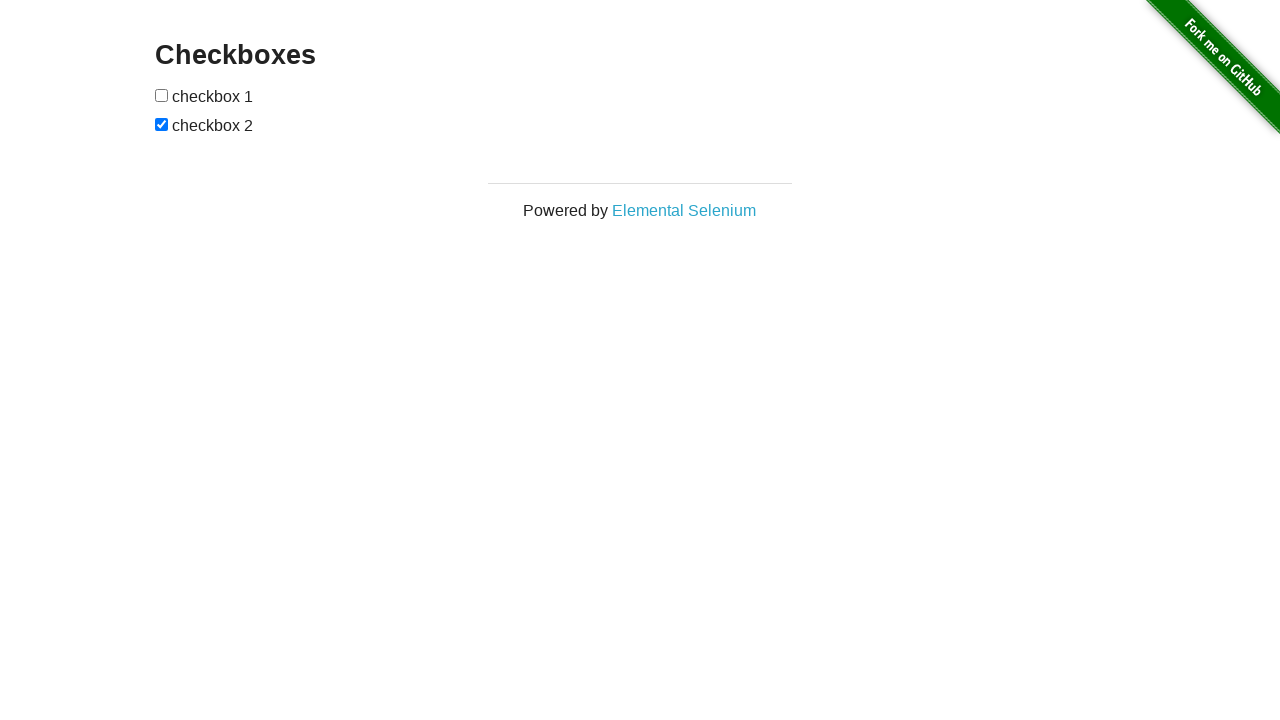

Verified second checkbox is checked by default
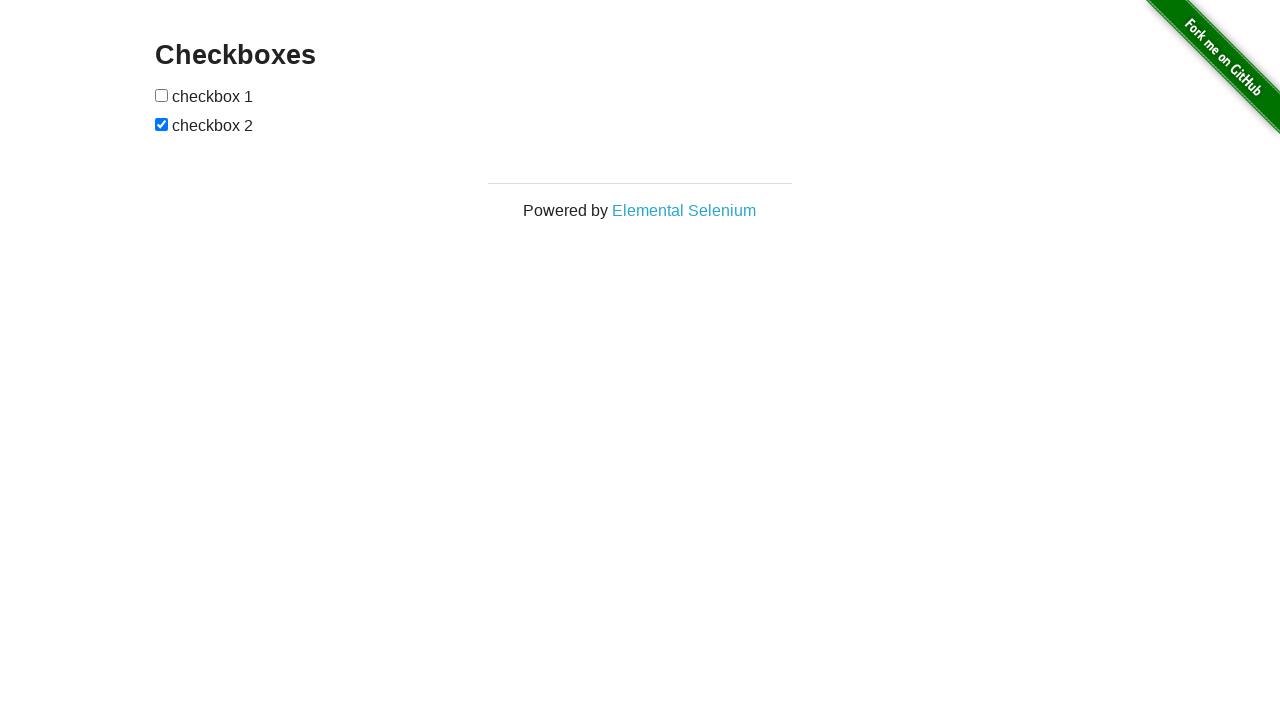

Clicked the first checkbox to check it at (162, 95) on input[type="checkbox"] >> nth=0
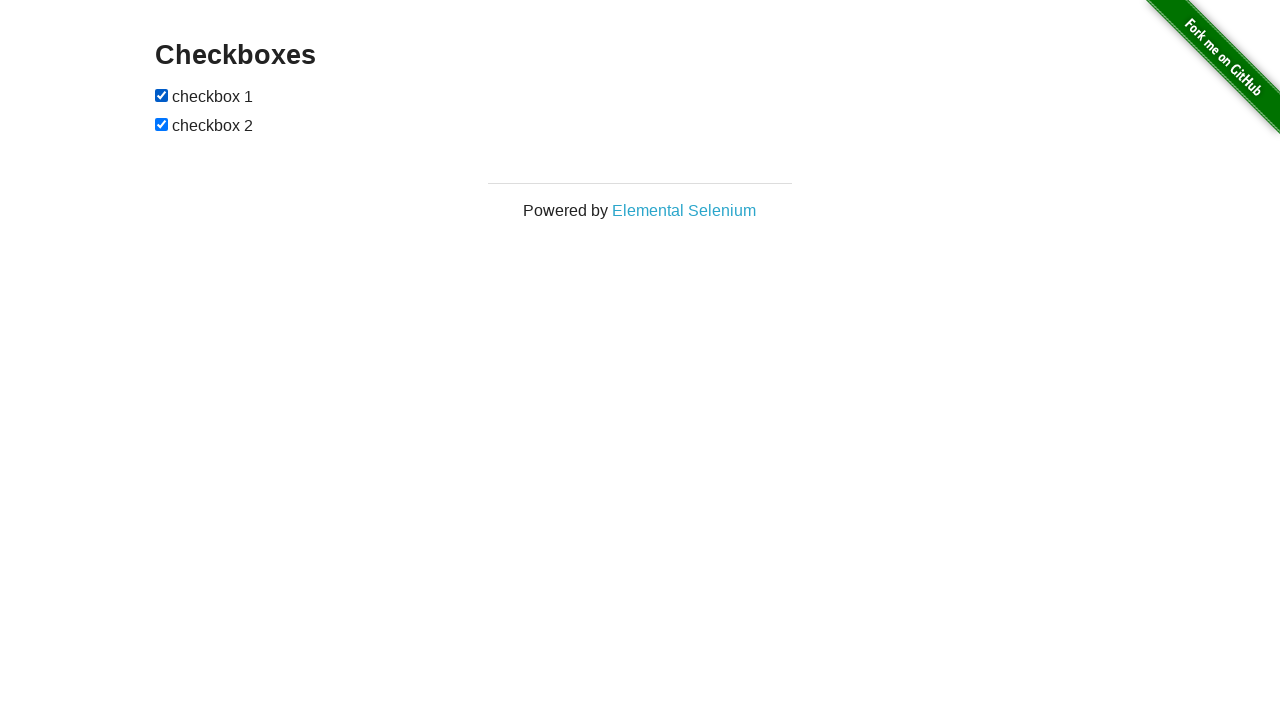

Verified first checkbox is now checked after clicking
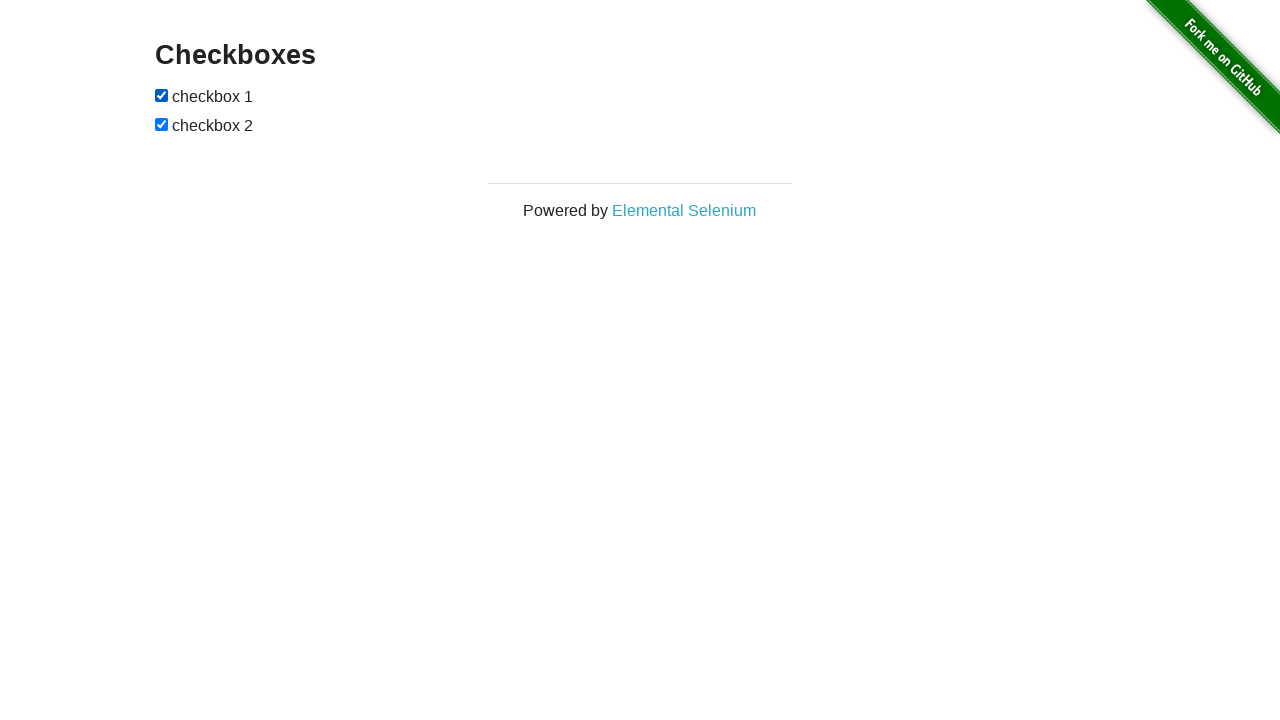

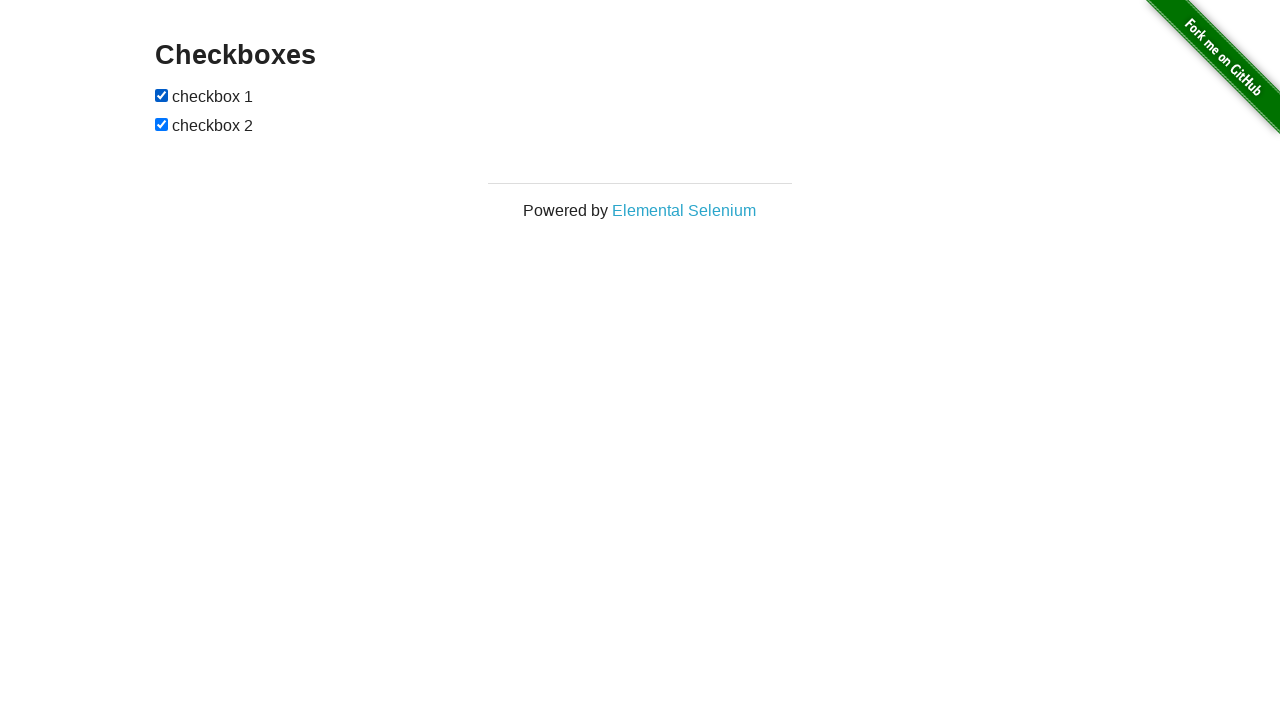